Tests XPath using attributes by clicking on the search input and locating elements with ID attributes

Starting URL: https://www.w3schools.com/

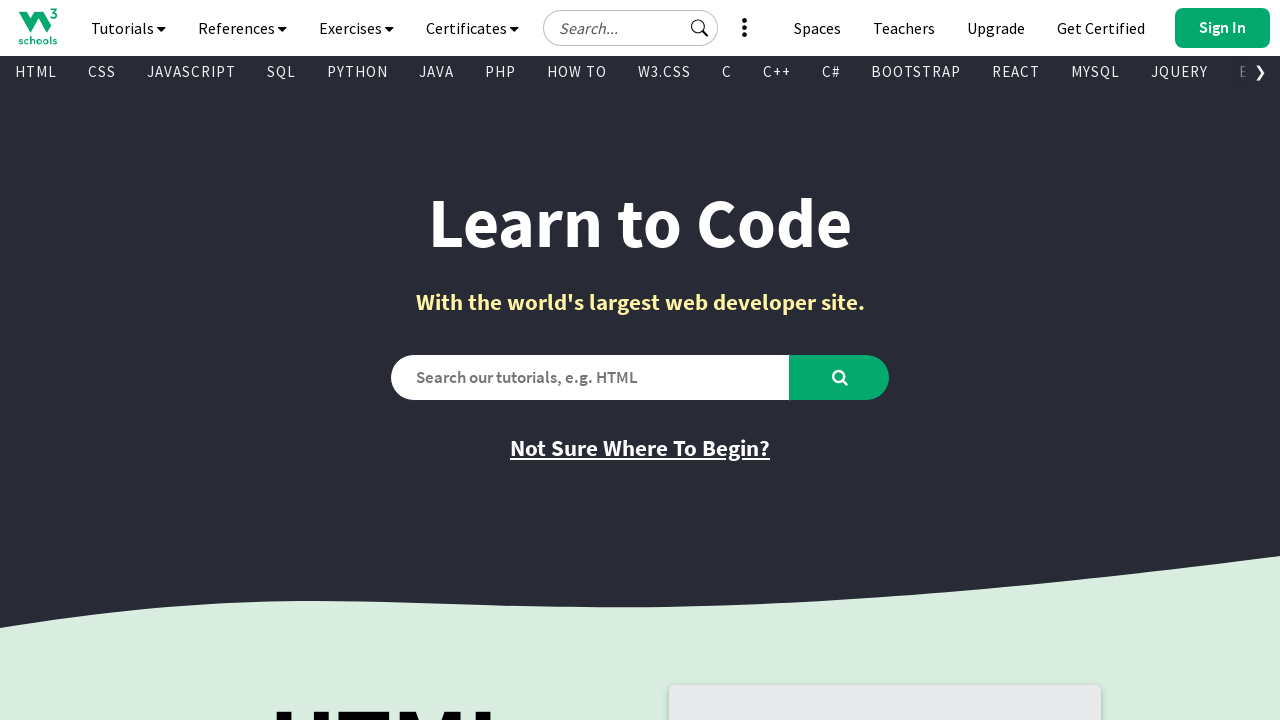

Clicked search input field located by XPath with ID attribute at (630, 28) on xpath=//input[@id='tnb-google-search-input']
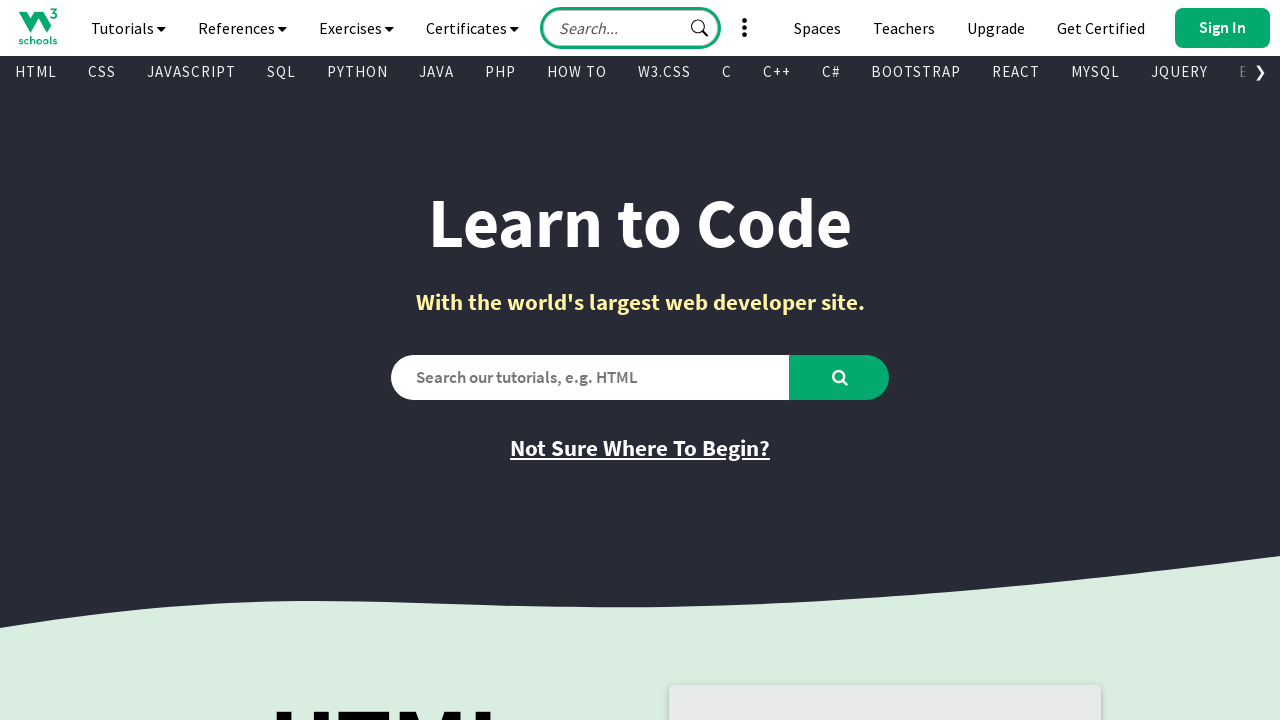

Waited for links with ID attributes to be present
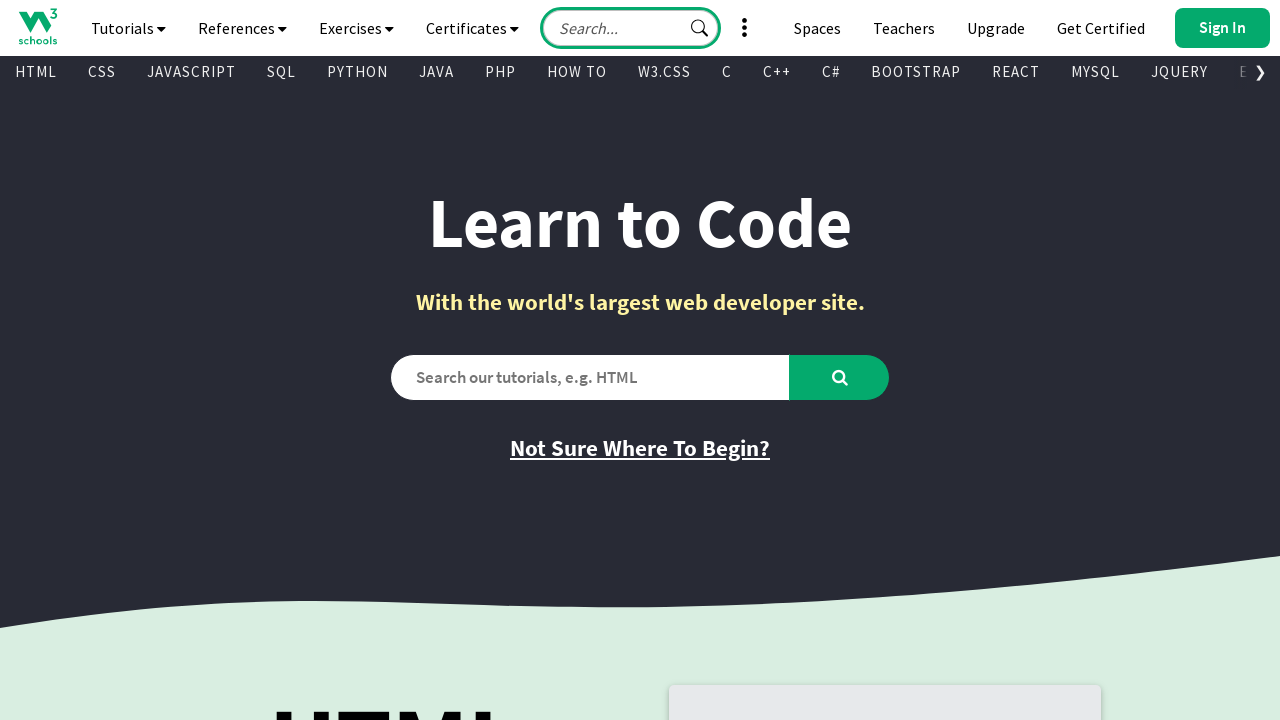

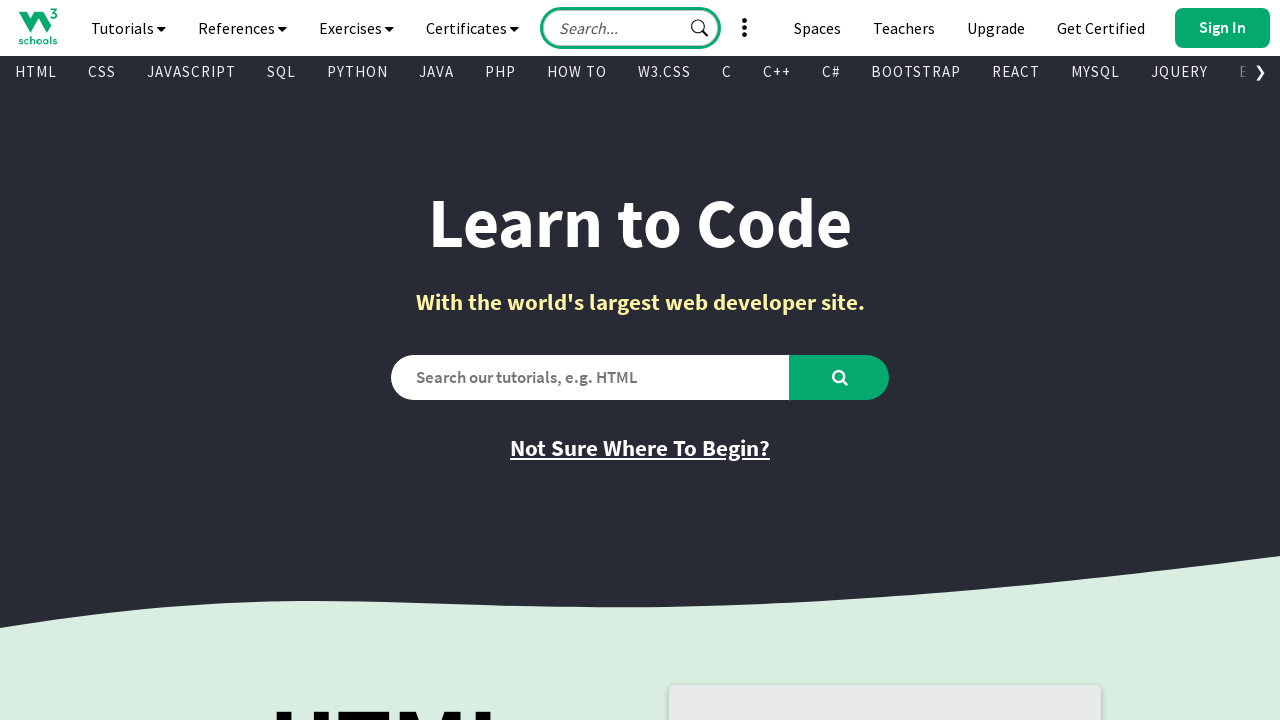